Verifies that there is exactly 1 h1 tag on the page

Starting URL: https://mvnrepository.com/

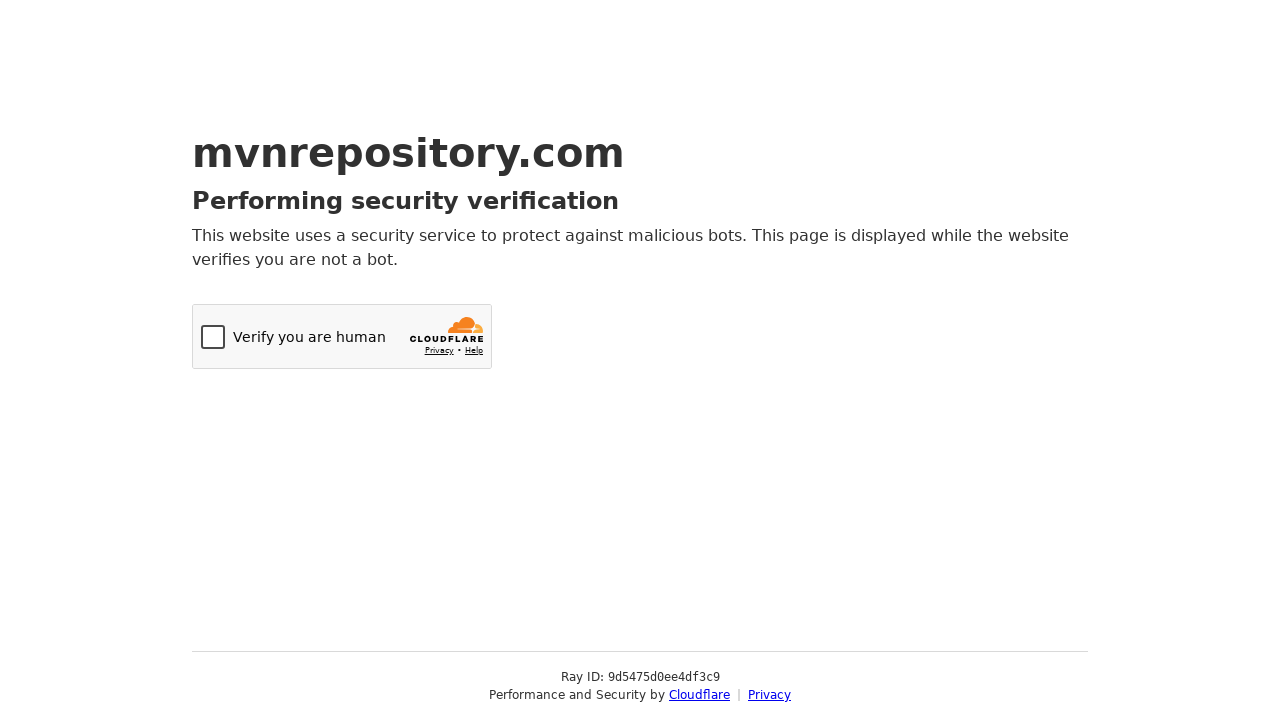

Navigated to https://mvnrepository.com/
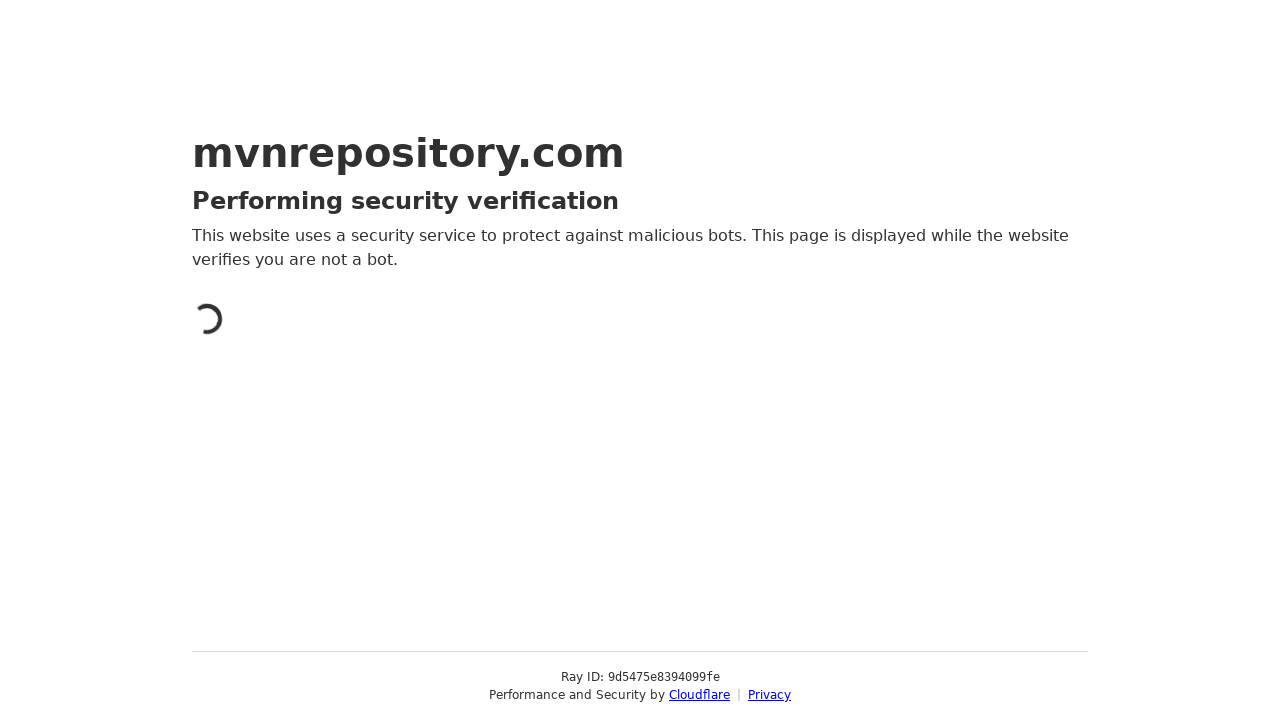

Located all h1 tags on the page
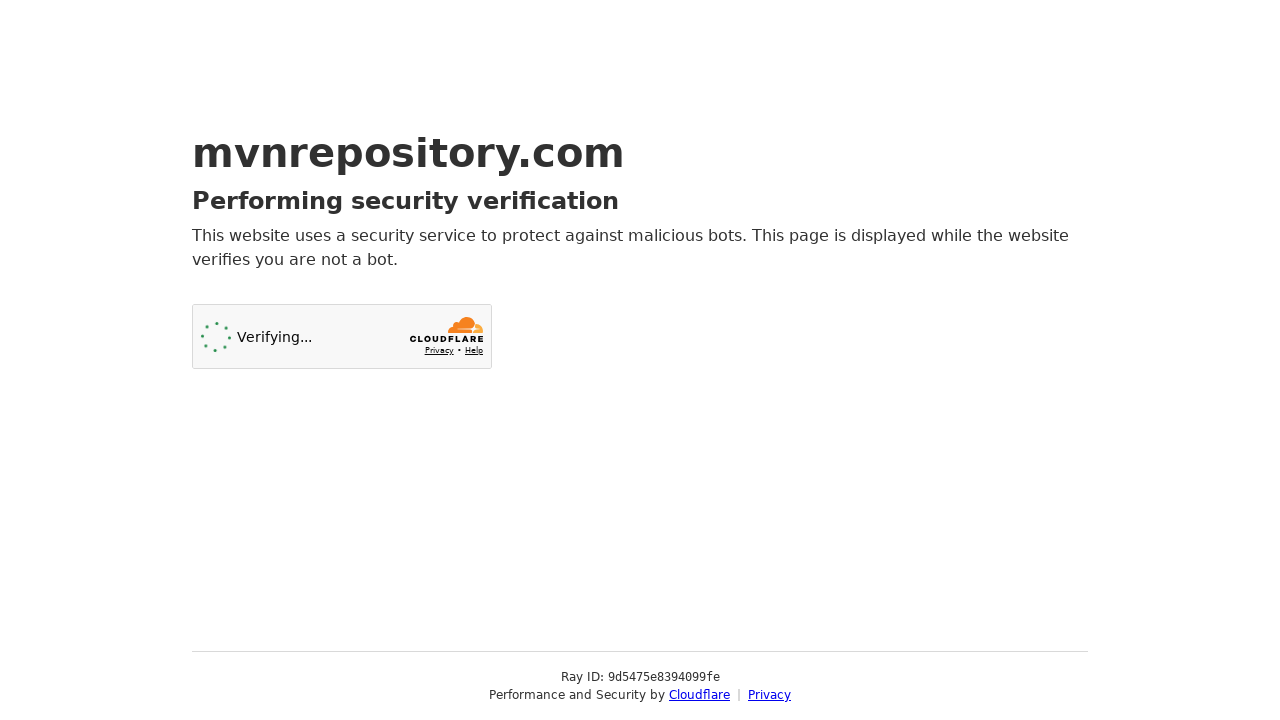

Verified that exactly 1 h1 tag exists on the page
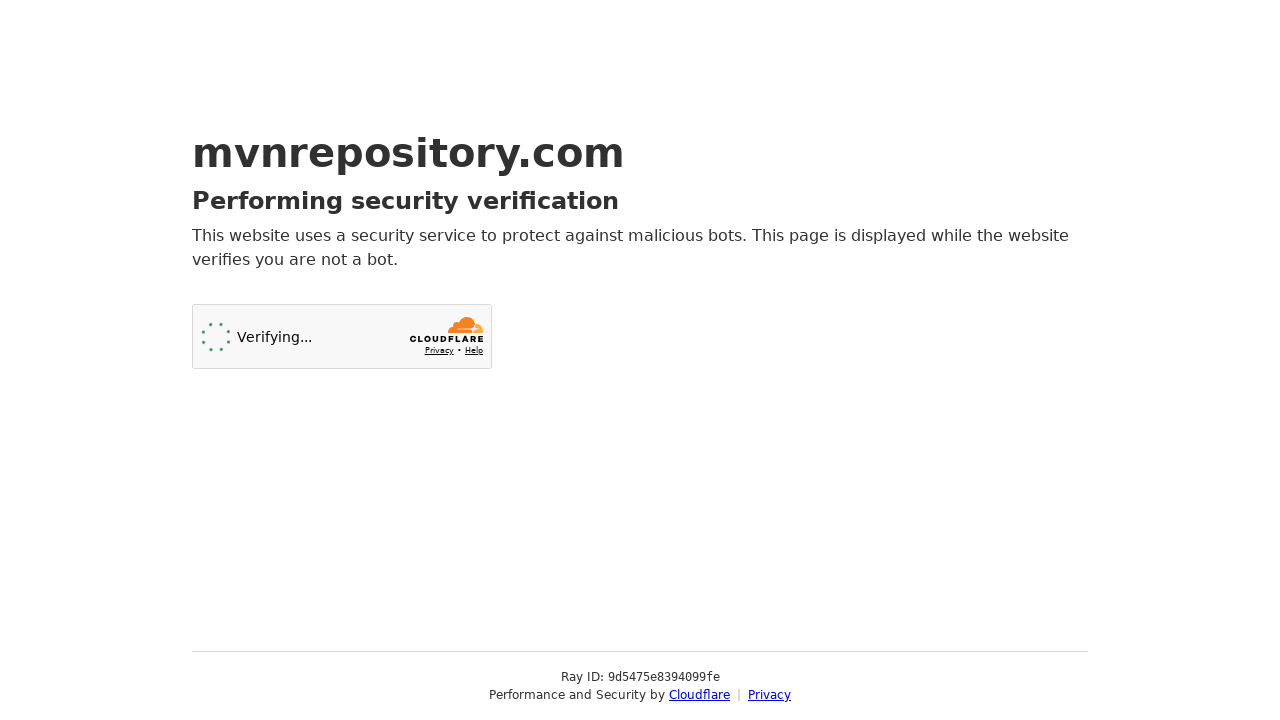

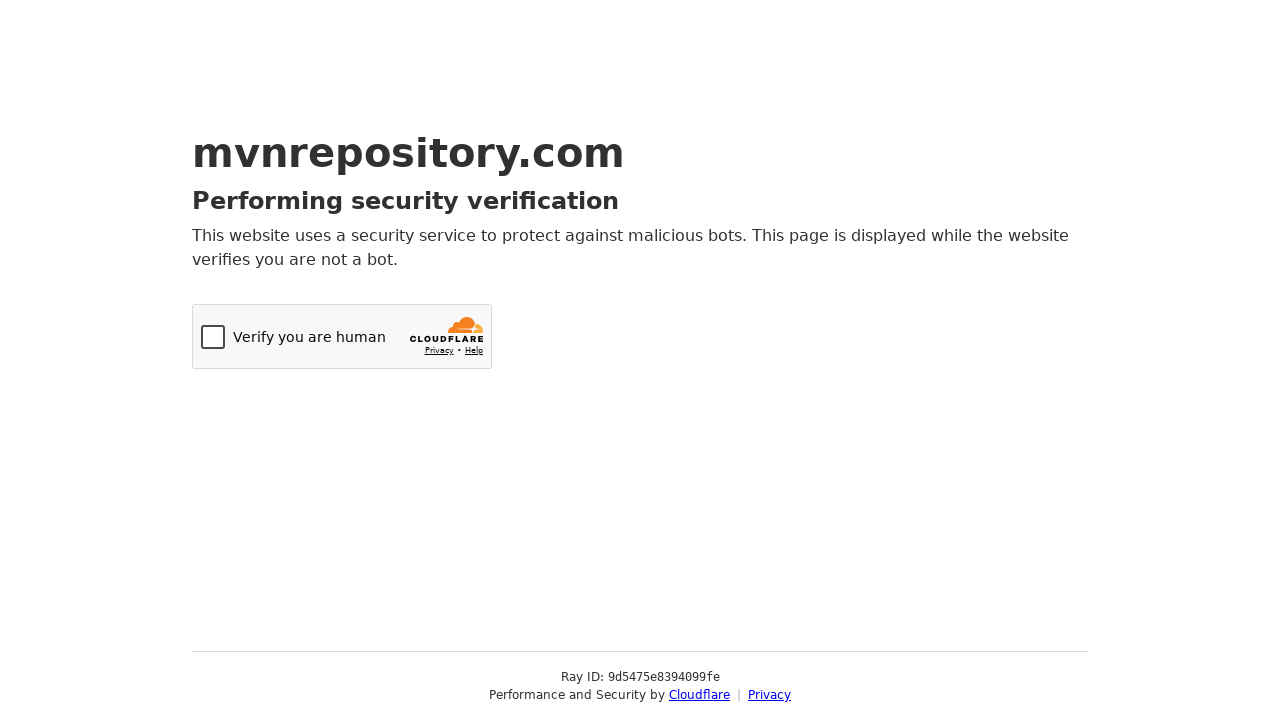